Opens a feed dialog, verifies its title, then closes it and waits for it to disappear

Starting URL: https://testing-angular-applications.github.io/#/contact/4

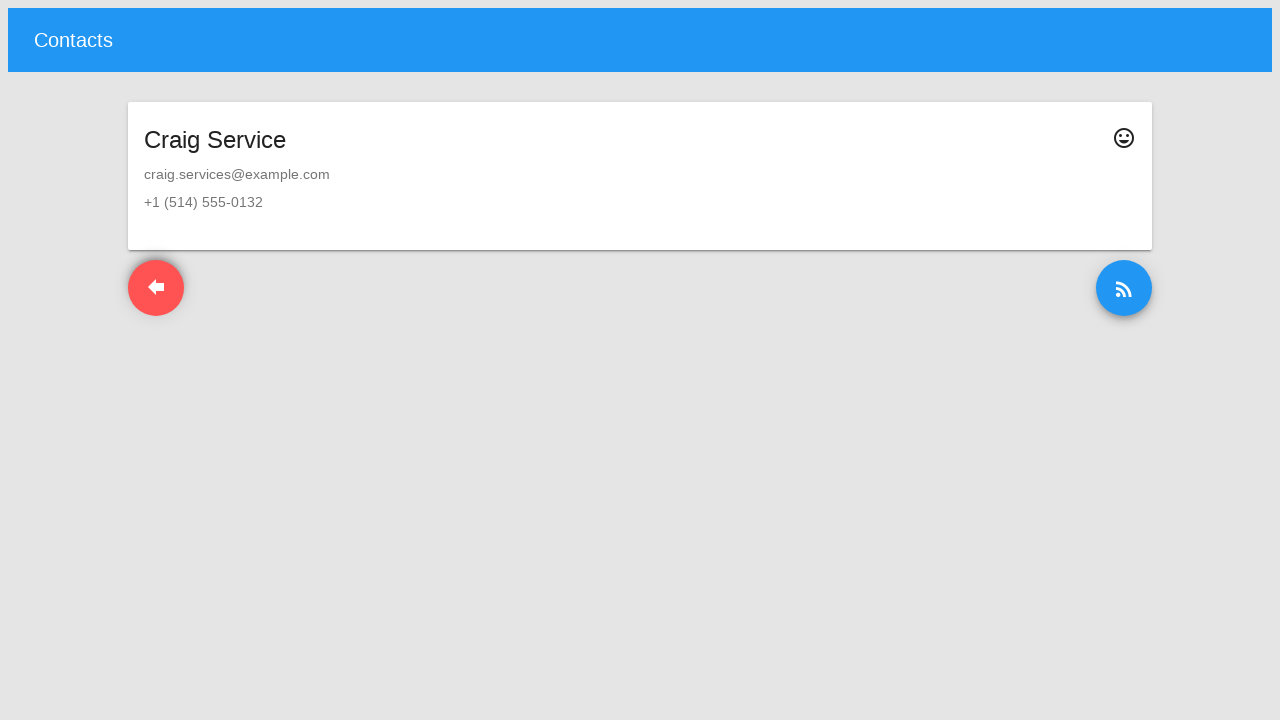

Clicked feed button to open dialog at (1124, 288) on button.feed-button
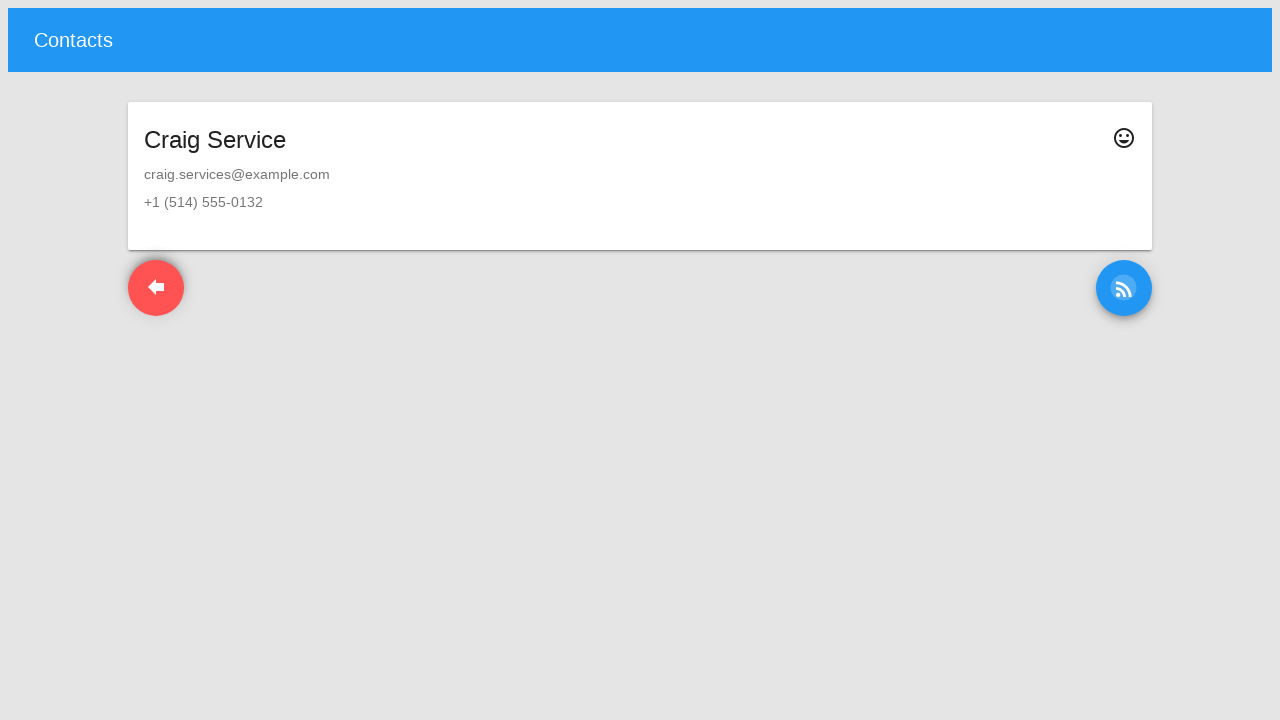

Dialog title appeared
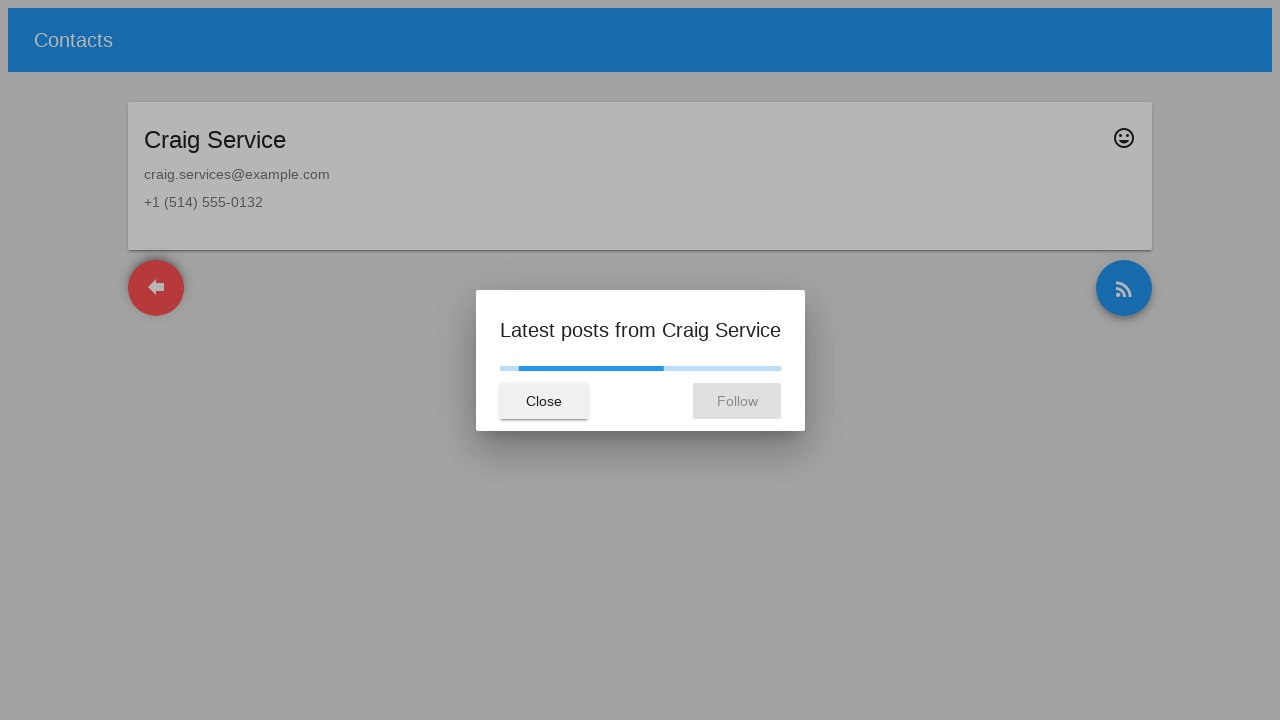

Verified dialog title contains 'Latest posts from Craig Service'
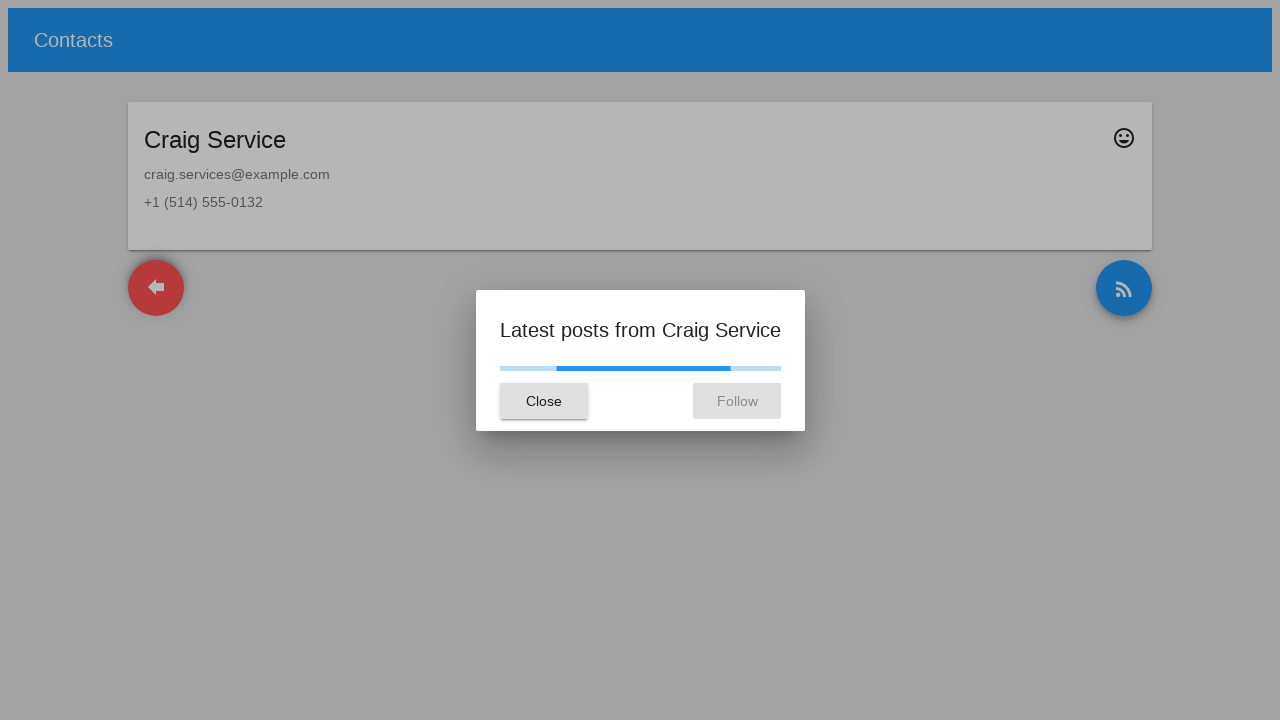

Clicked close button to dismiss dialog at (544, 400) on button[mat-dialog-close]
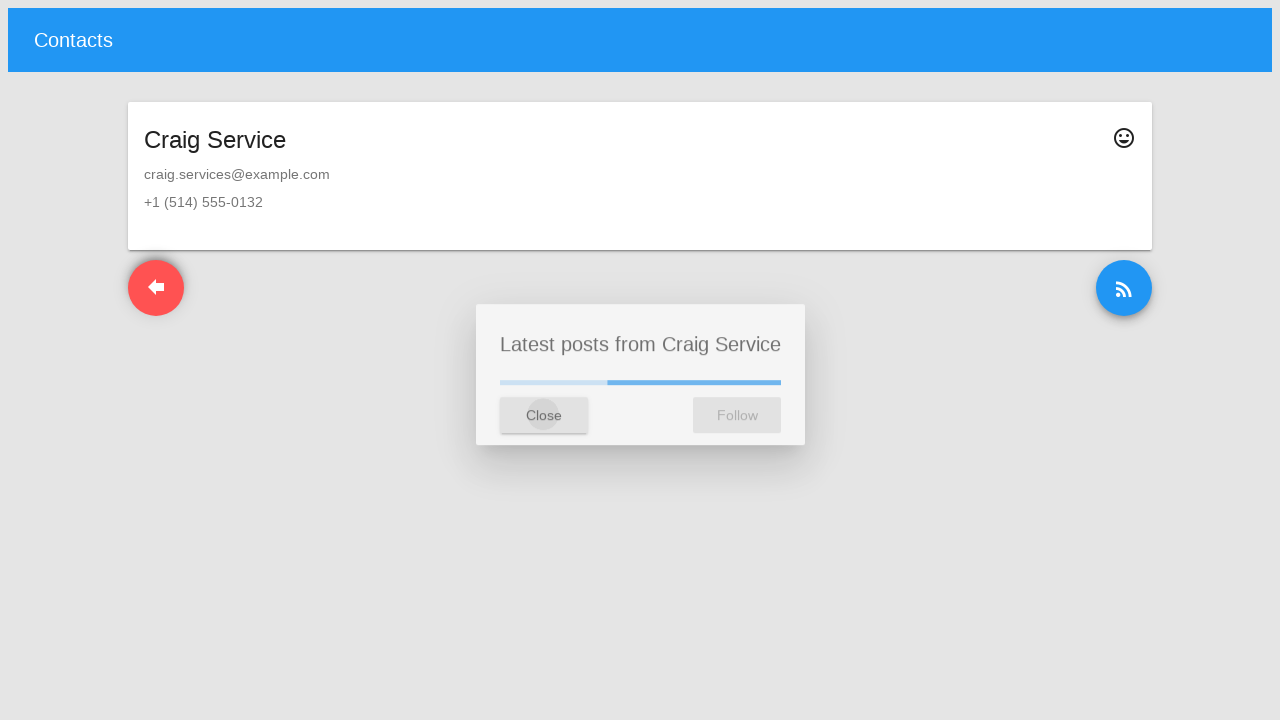

Dialog completely disappeared and detached from DOM
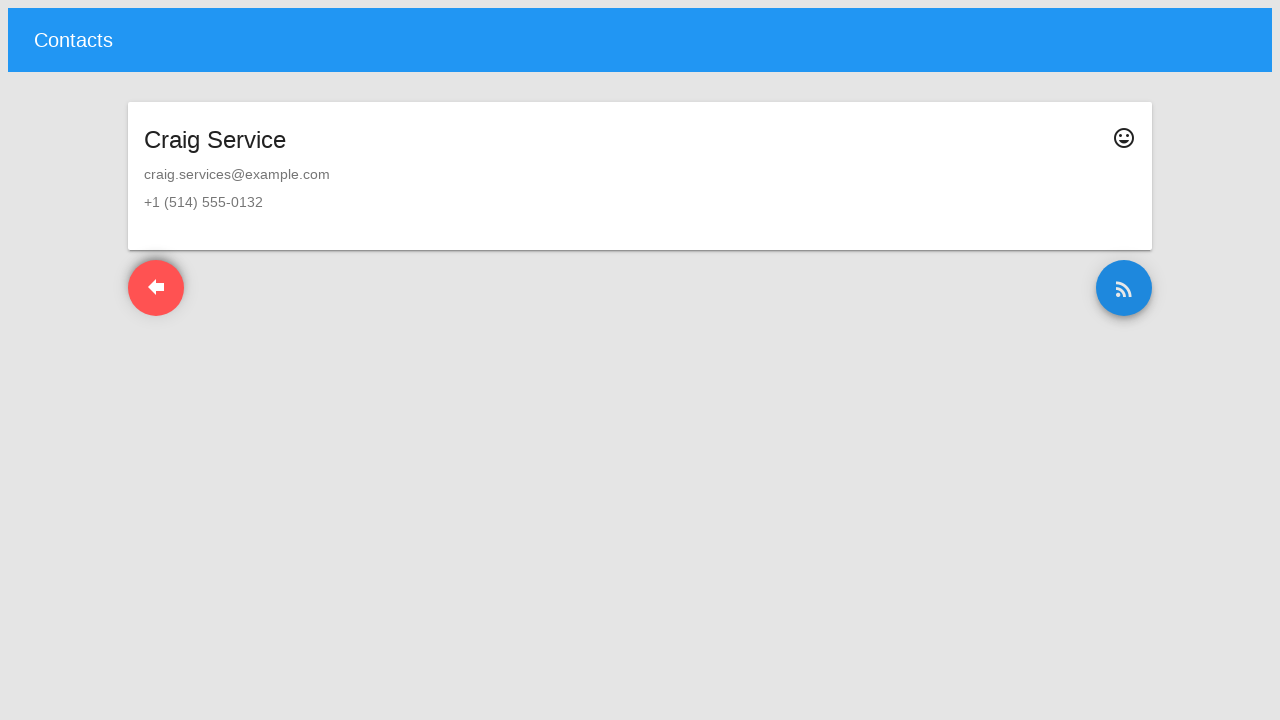

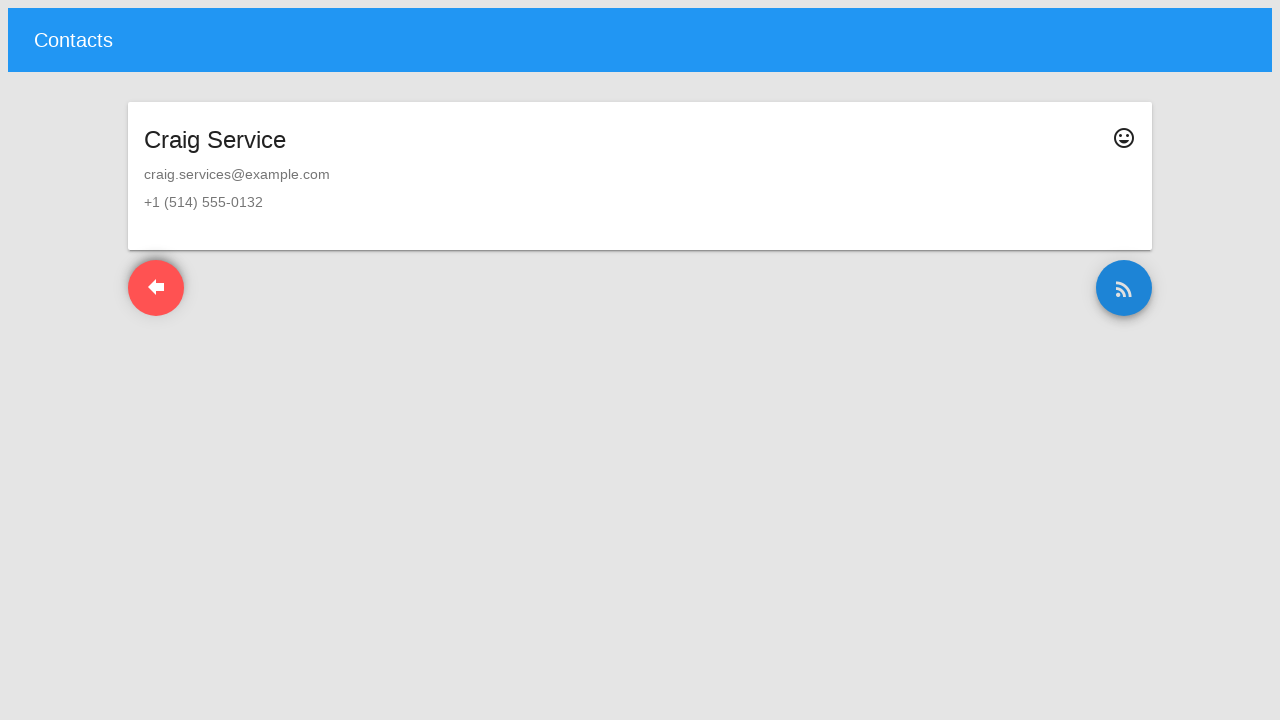